Tests the Simple Form Demo functionality by clicking the demo link, entering a message in the input field, and verifying the displayed message matches the input.

Starting URL: https://www.lambdatest.com/selenium-playground/

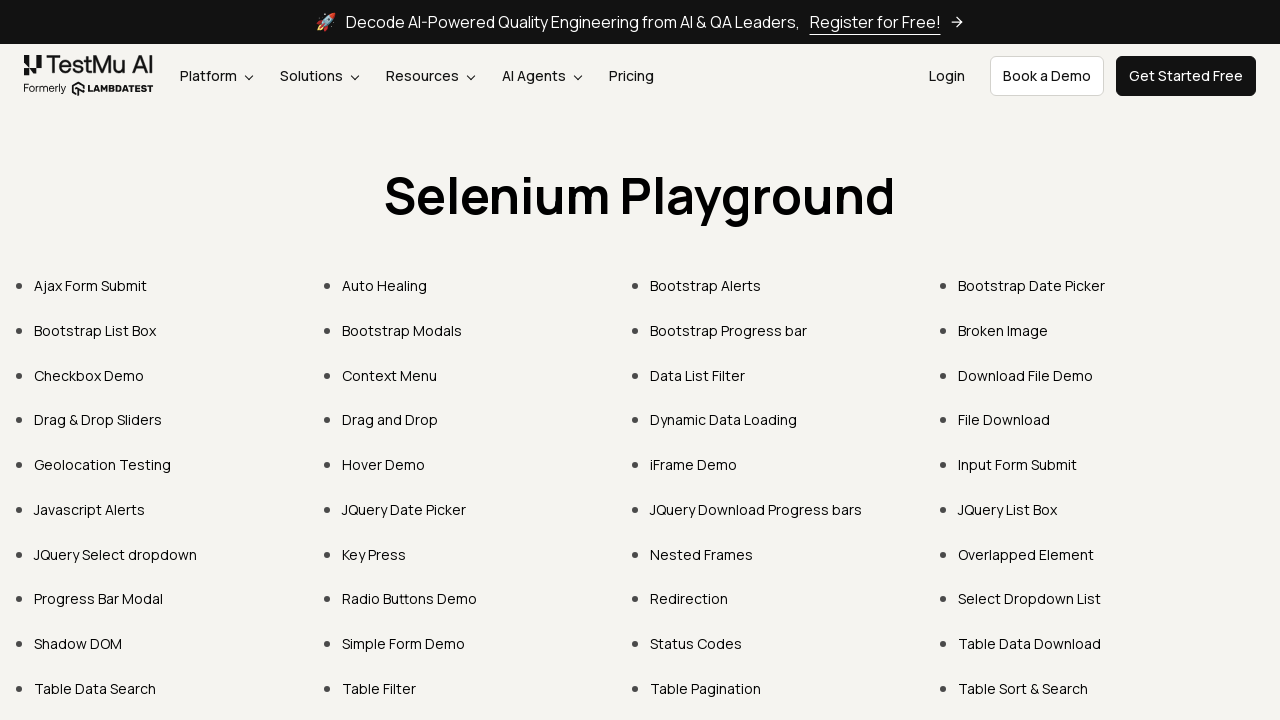

Clicked on Simple Form Demo link at (404, 644) on xpath=//a[.='Simple Form Demo']
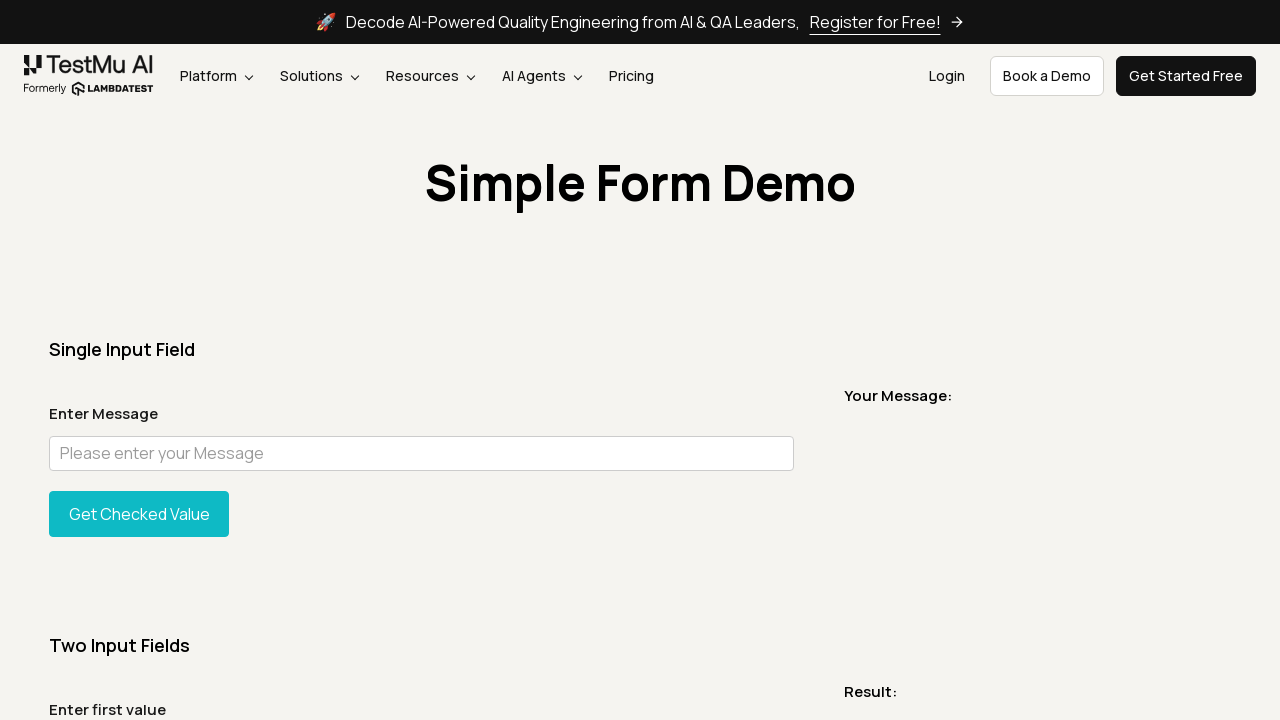

Form page loaded with user-message field visible
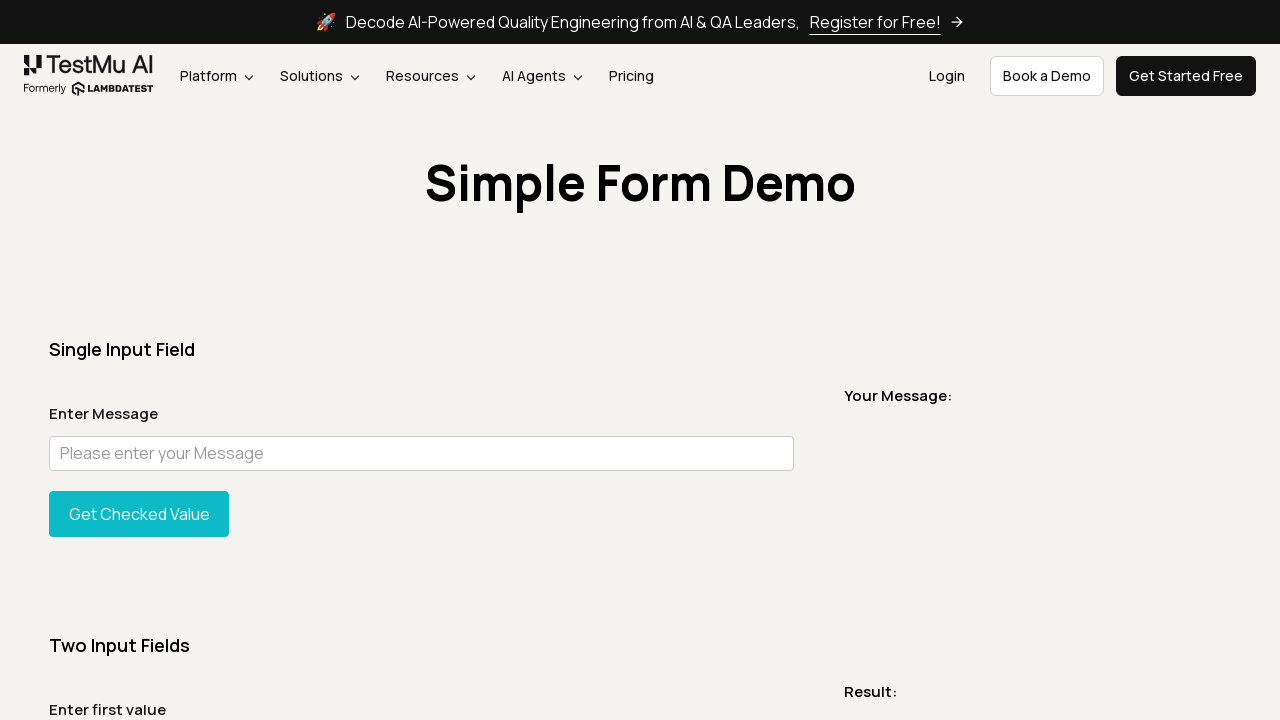

Entered 'Welcome to LambdaTest' in the message input field on #user-message
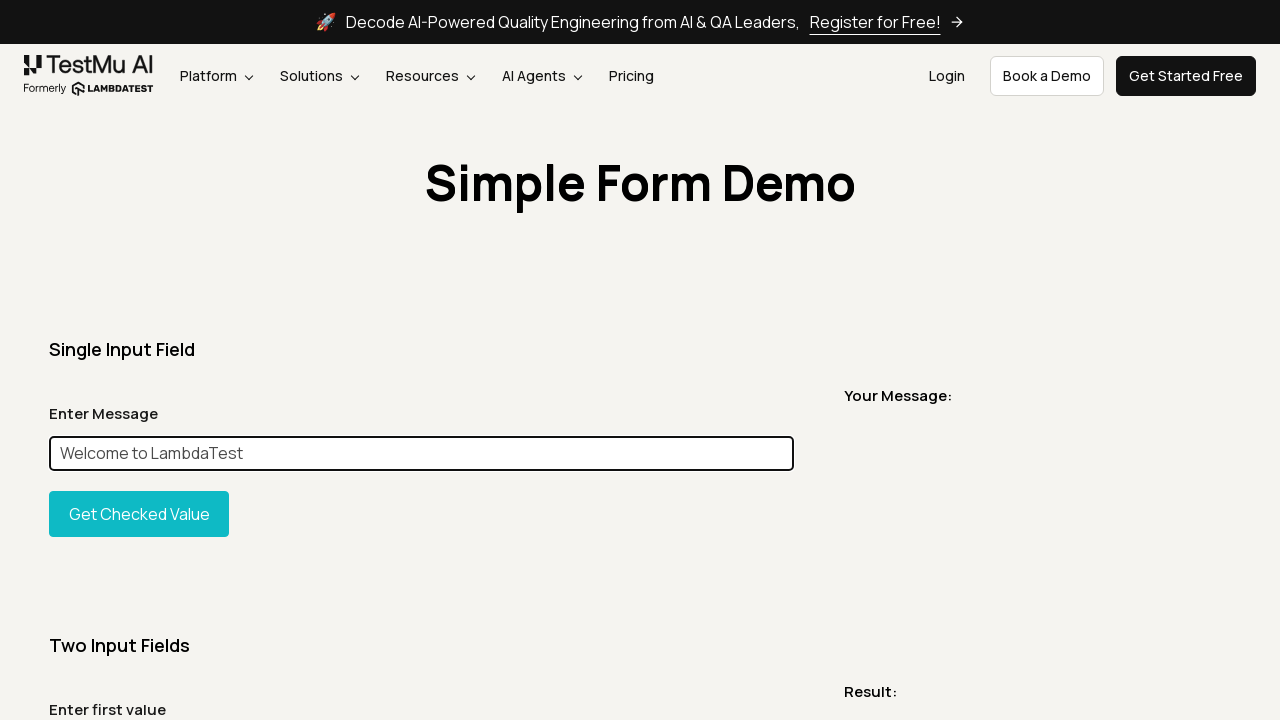

Clicked the Get Checked Value button to submit the form at (139, 514) on #showInput
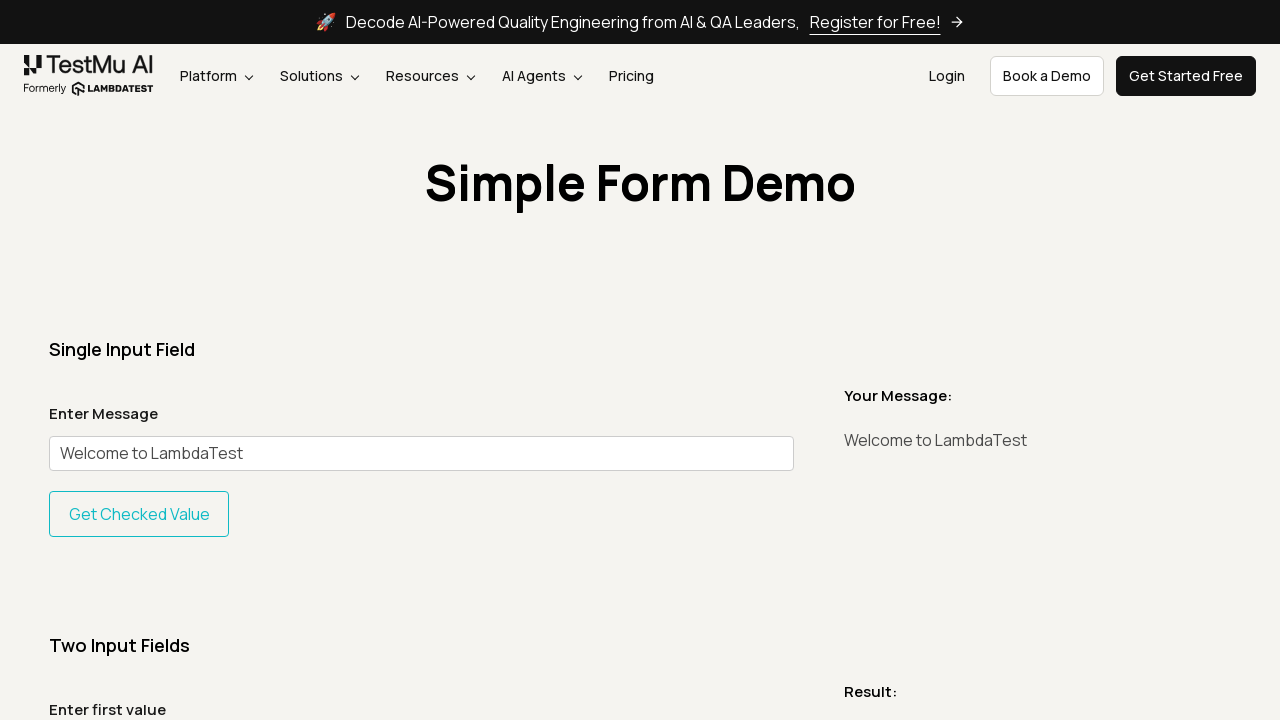

Message display element appeared with the submitted message
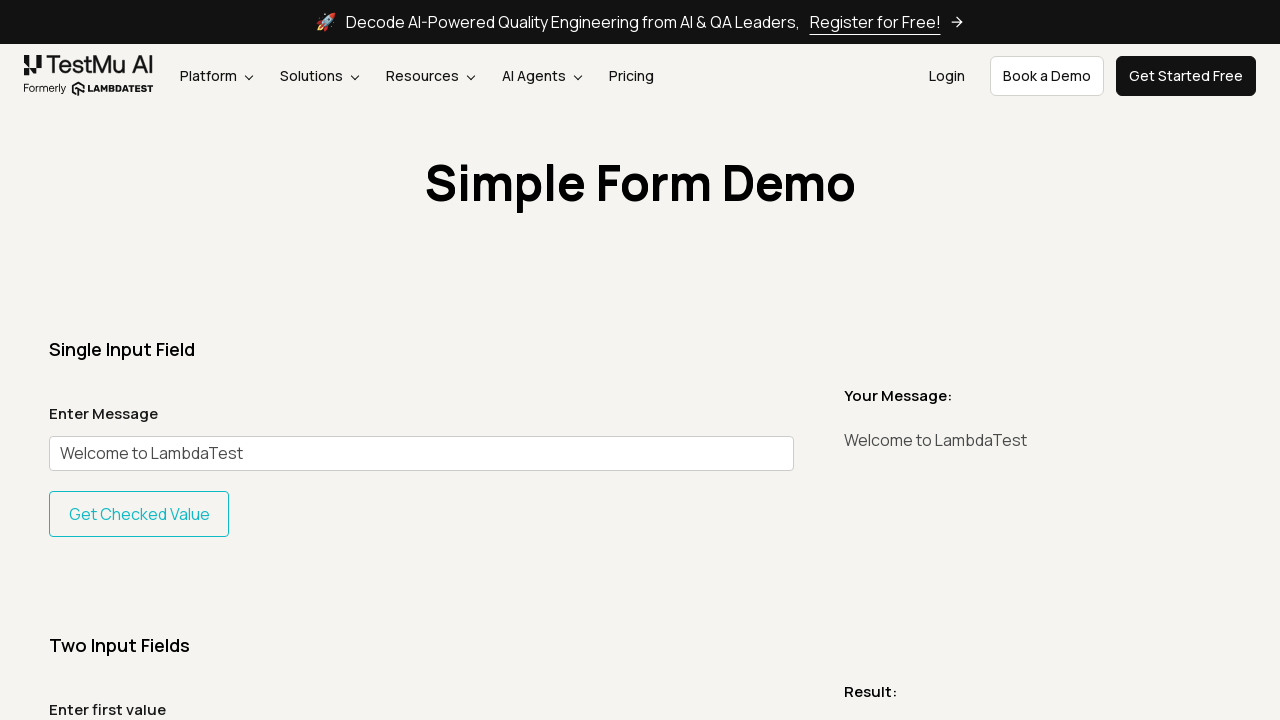

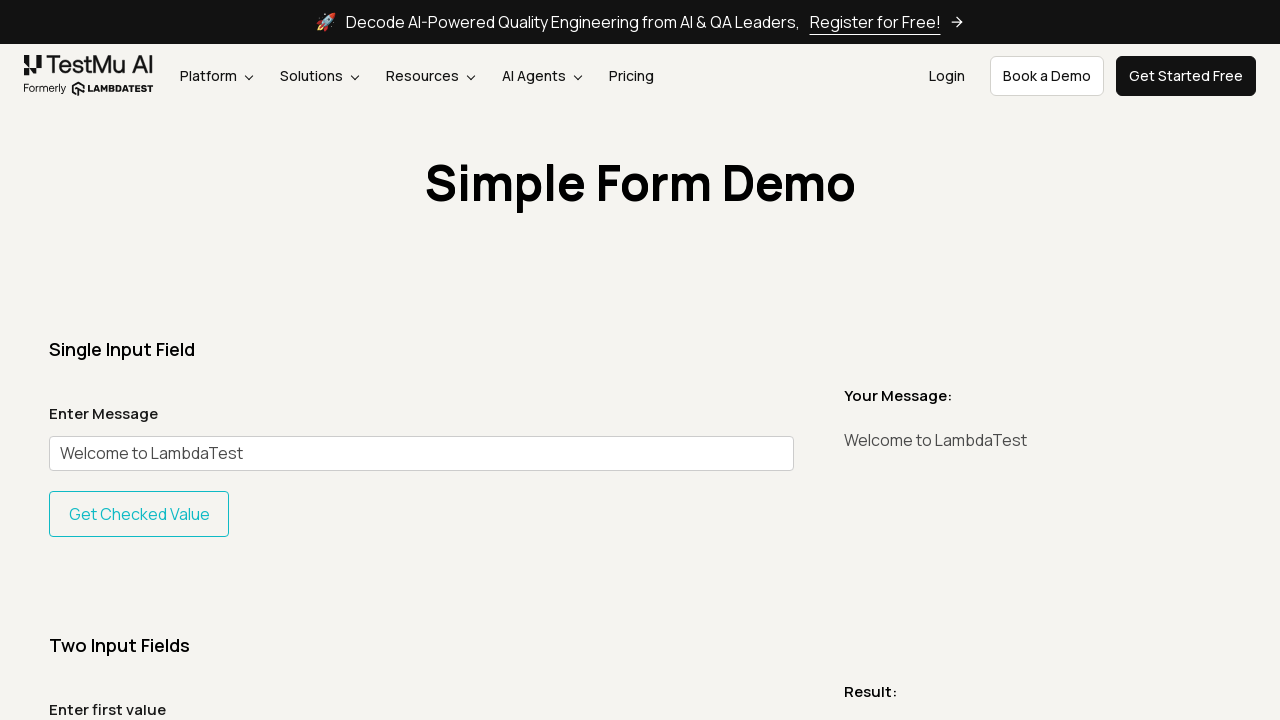